Tests clicking on different status code links and navigating back

Starting URL: https://the-internet.herokuapp.com/status_codes

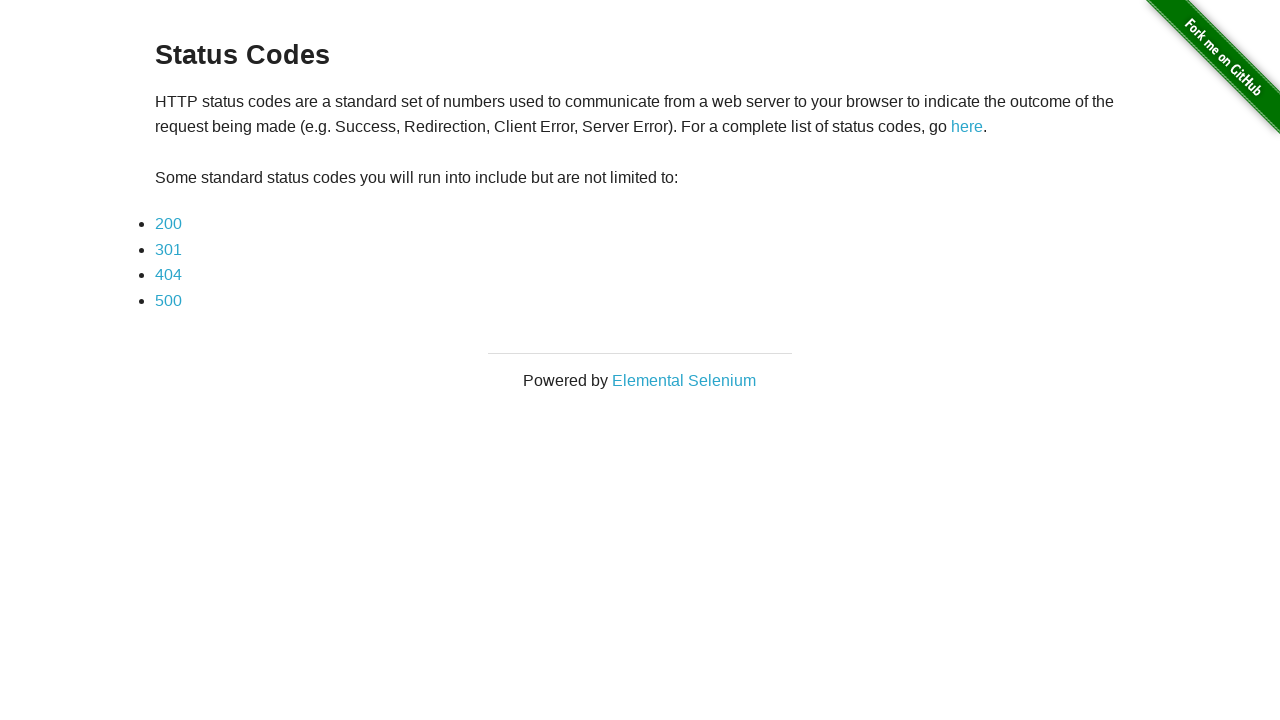

Navigated to status codes page
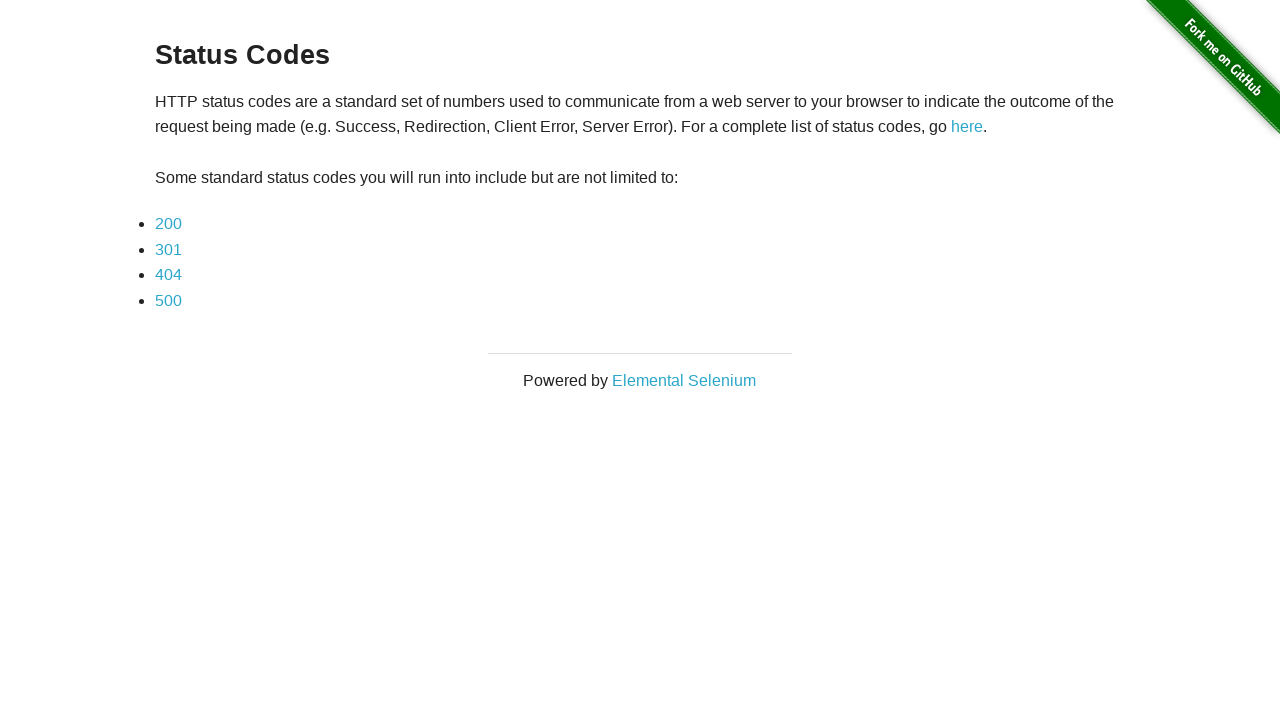

Clicked on status code 200 link at (168, 224) on text=200
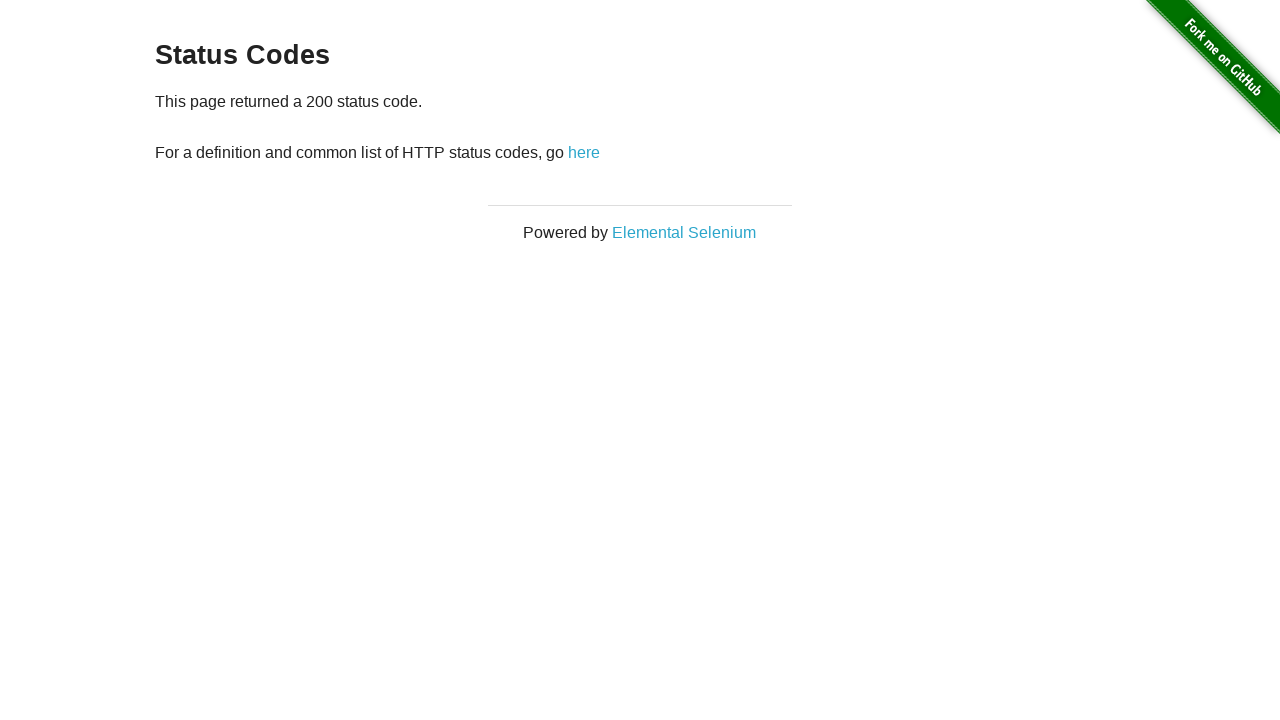

Status code 200 page loaded
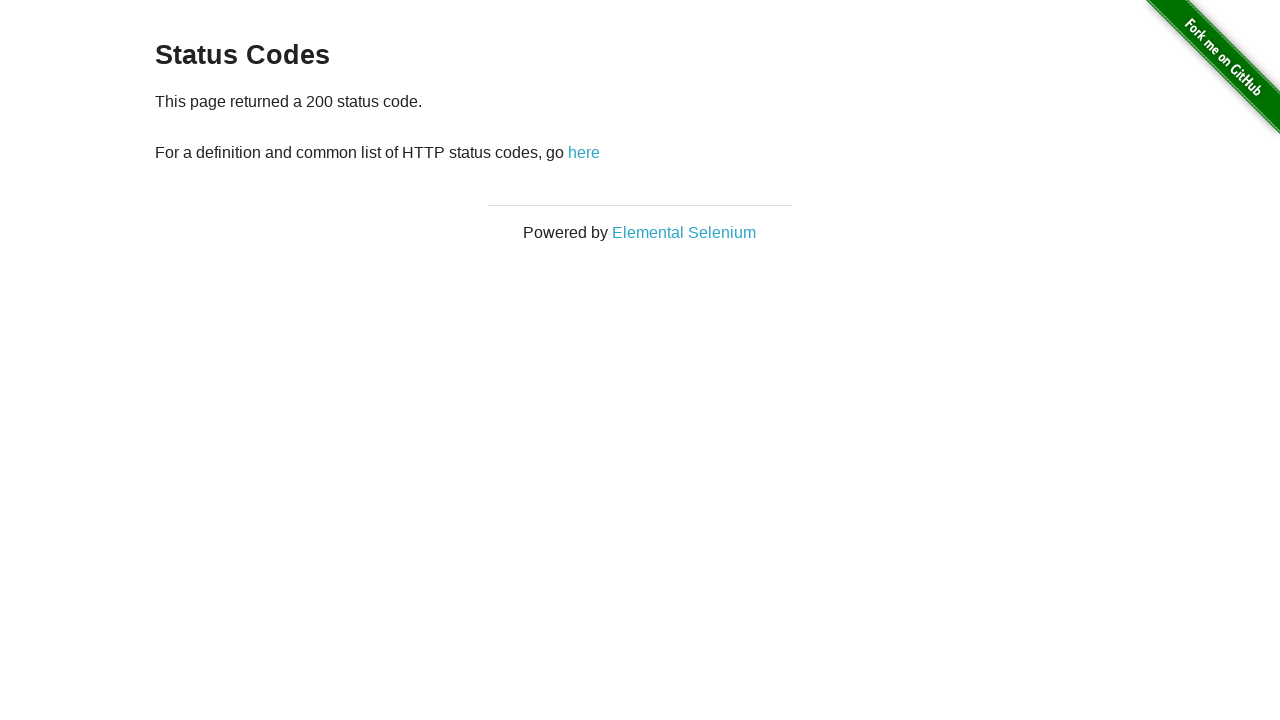

Navigated back from status code 200 page
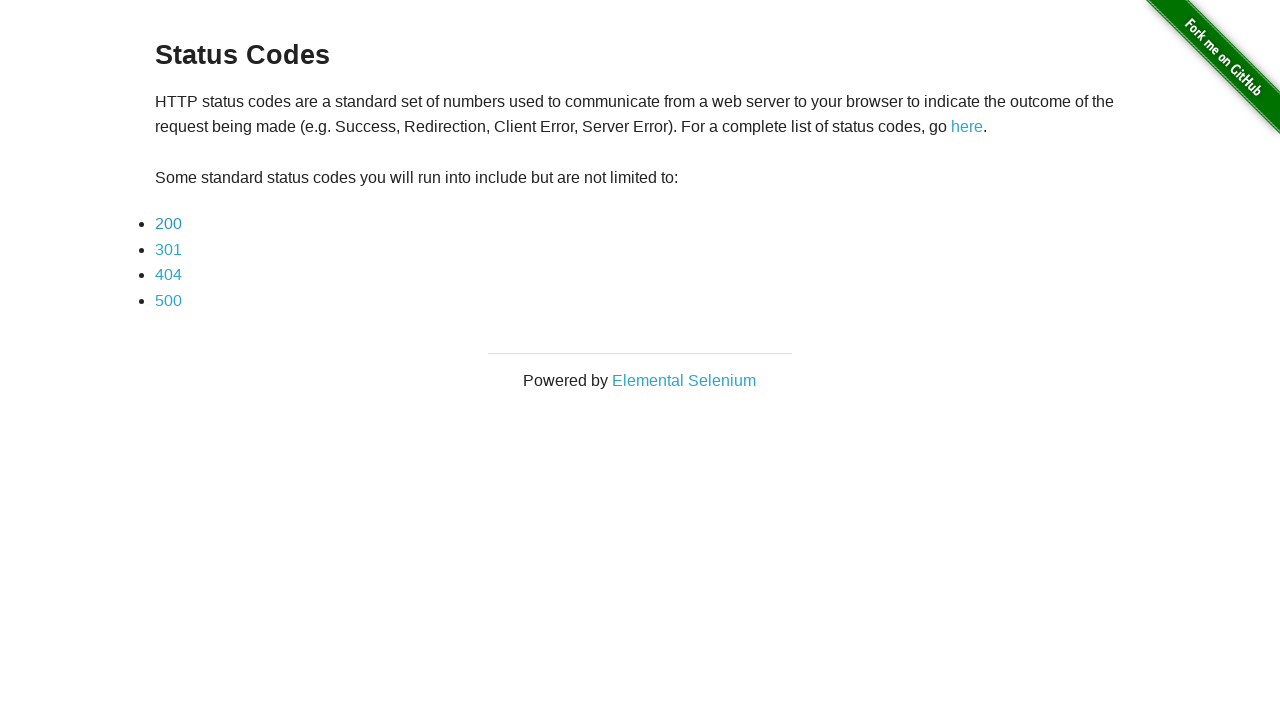

Clicked on status code 301 link at (168, 249) on text=301
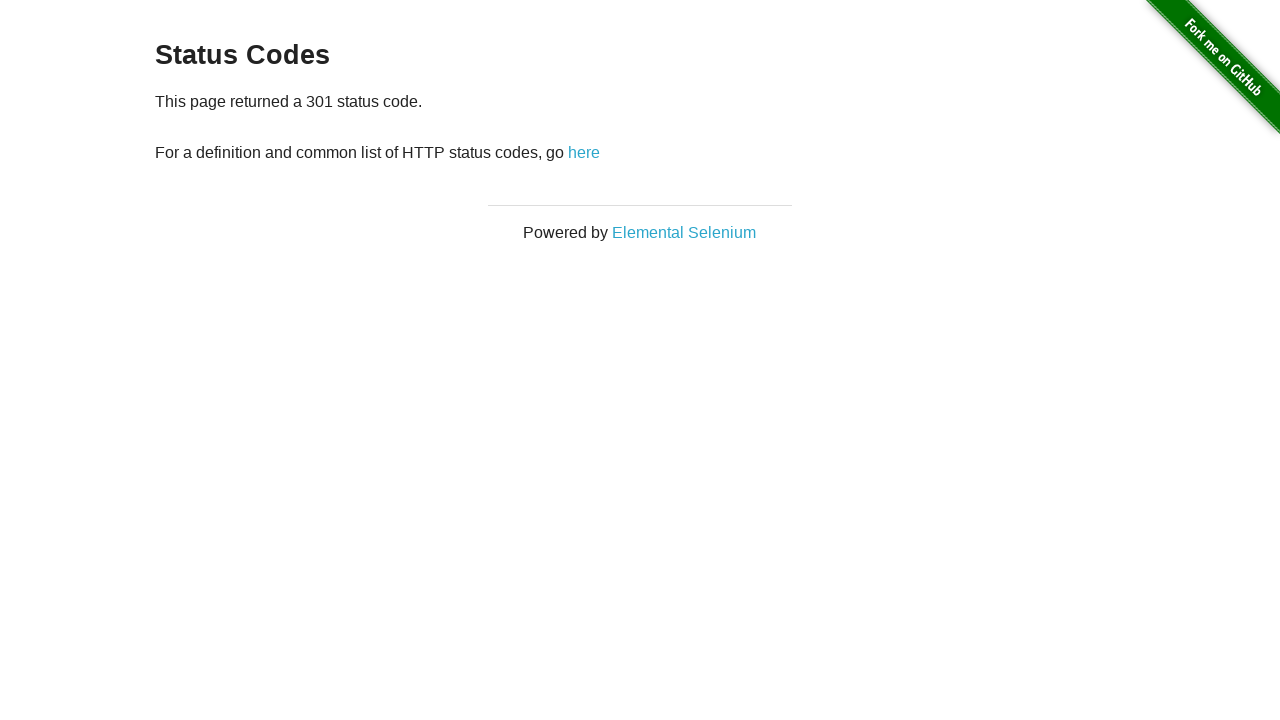

Status code 301 page loaded
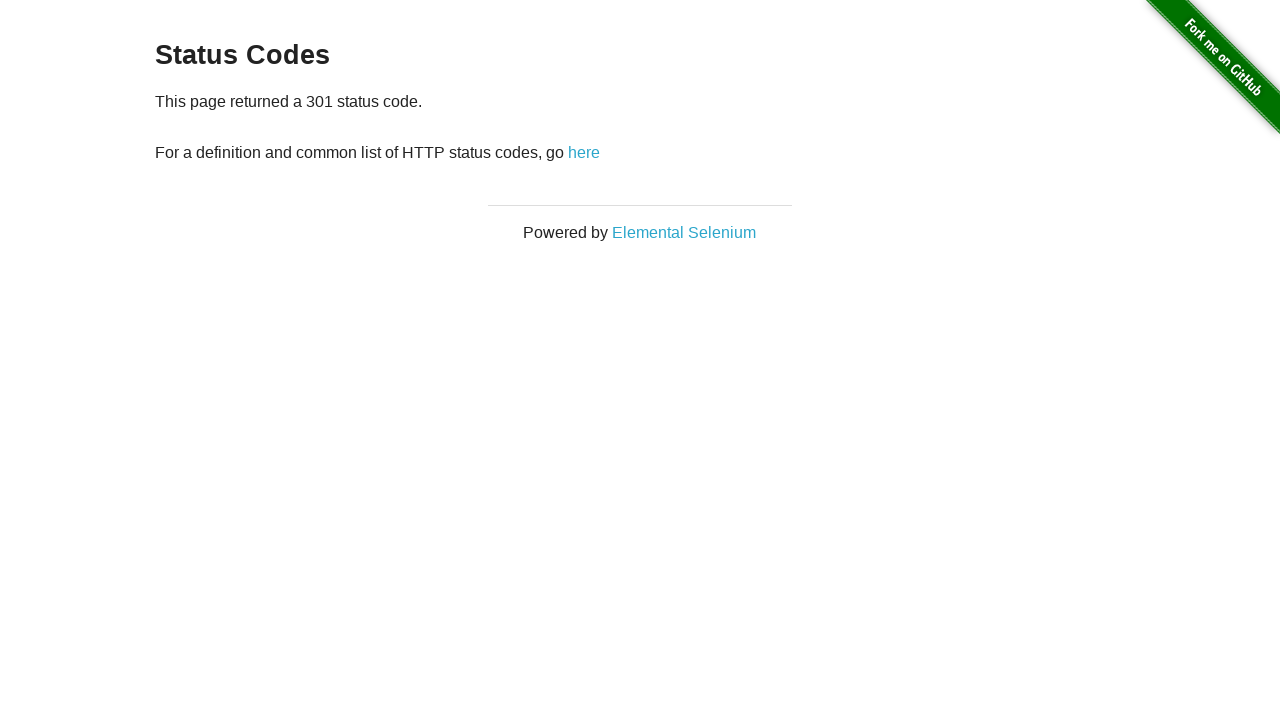

Navigated back from status code 301 page
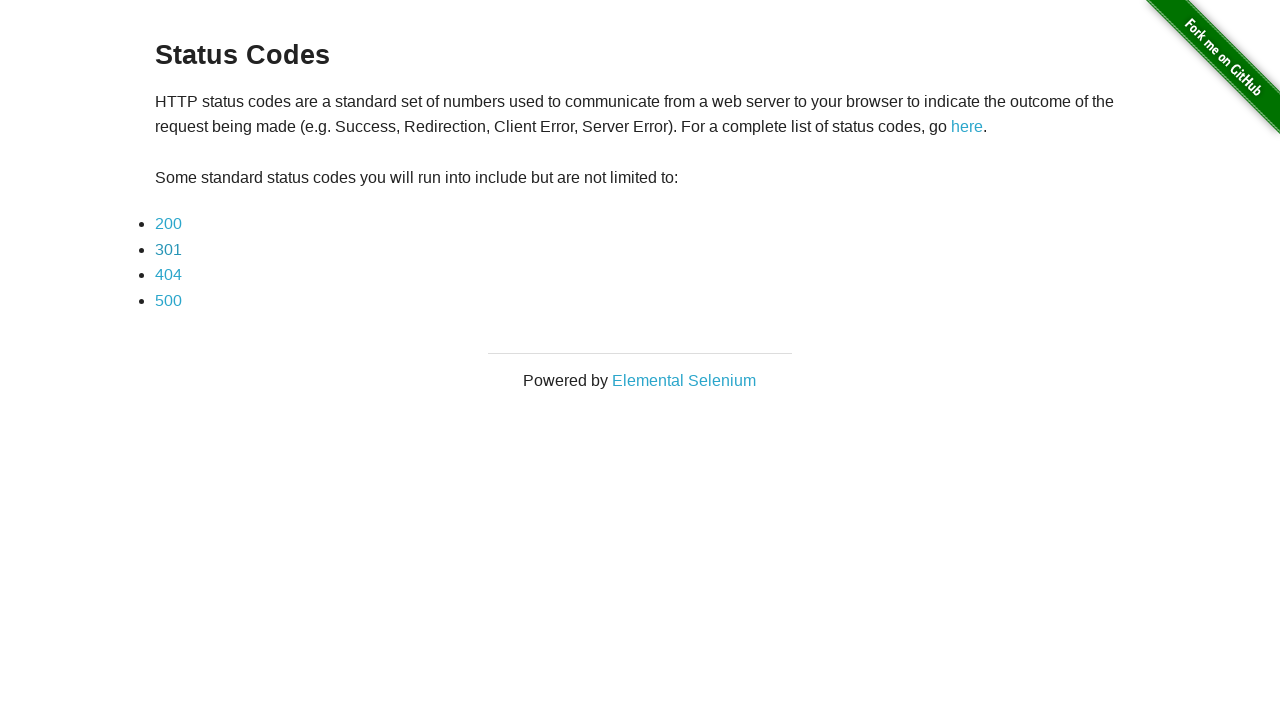

Clicked on status code 404 link at (168, 275) on text=404
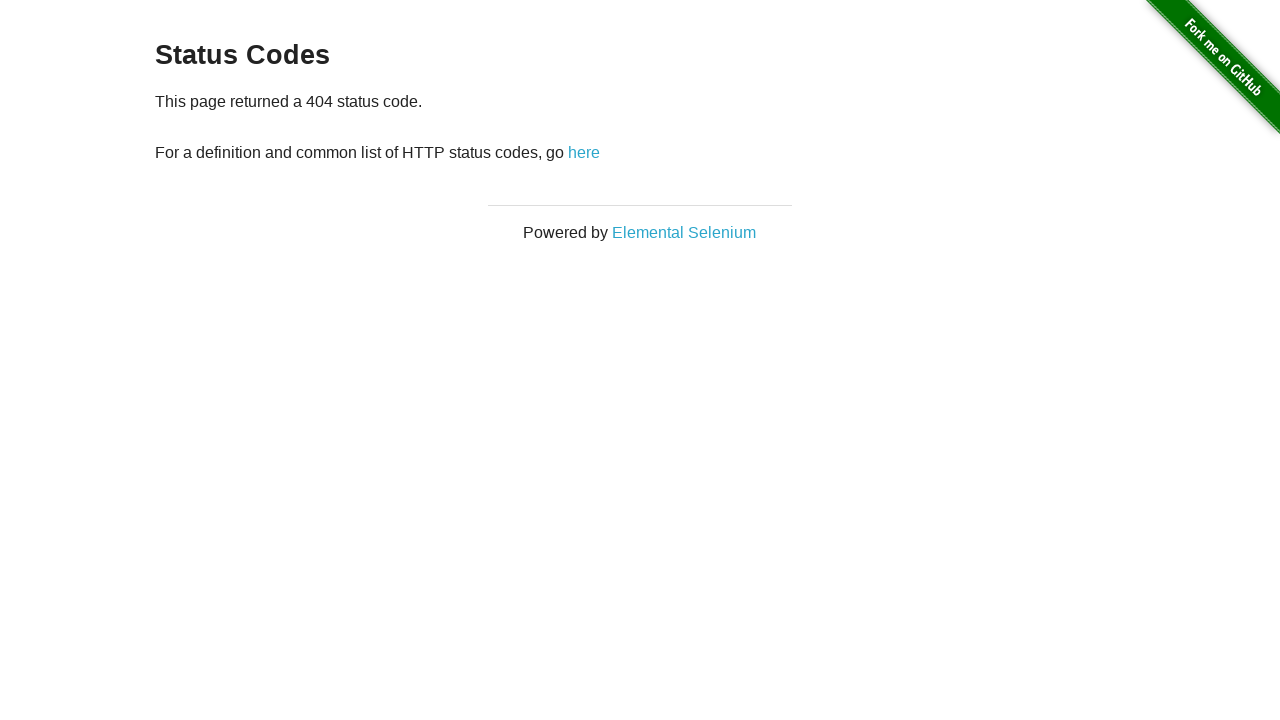

Status code 404 page loaded
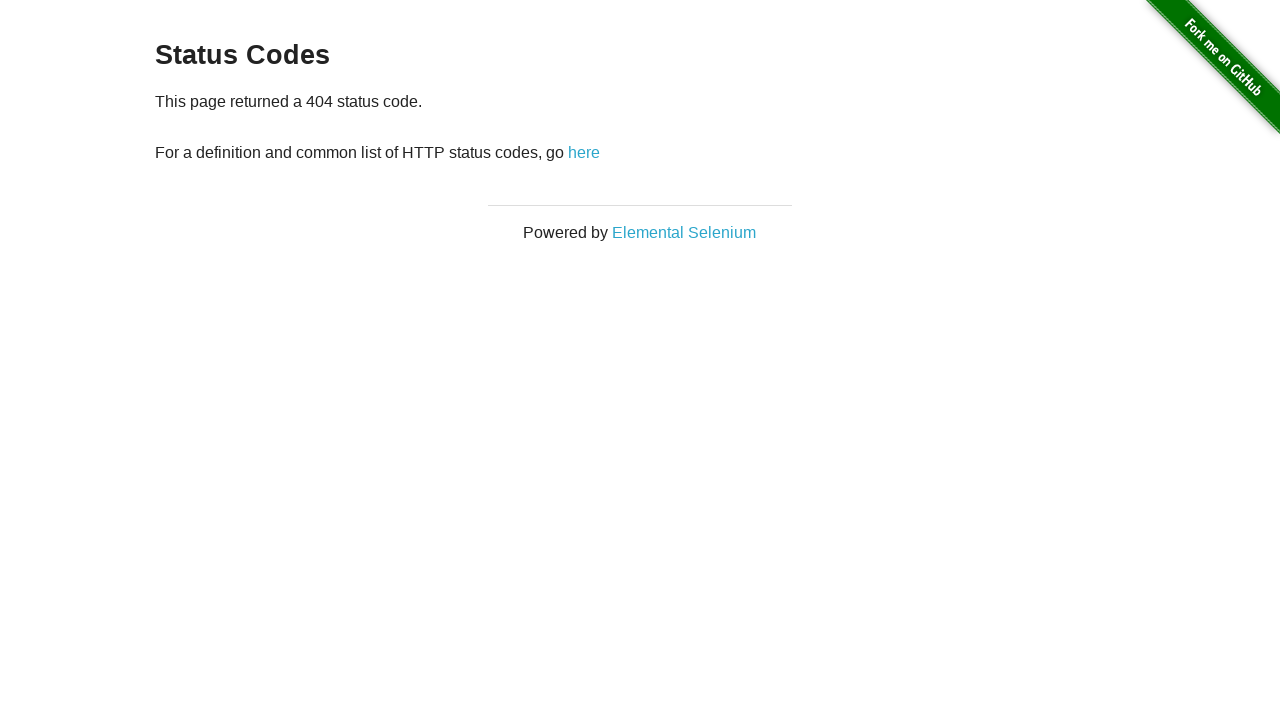

Navigated back from status code 404 page
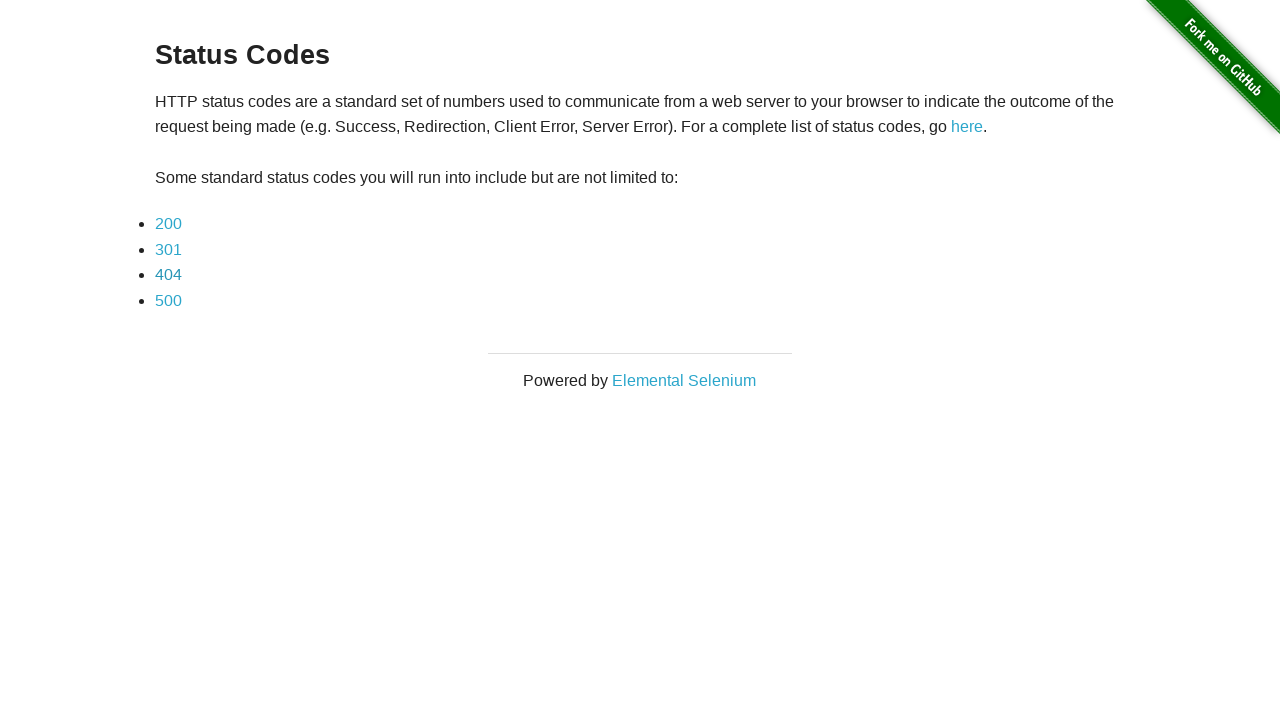

Clicked on status code 500 link at (168, 300) on text=500
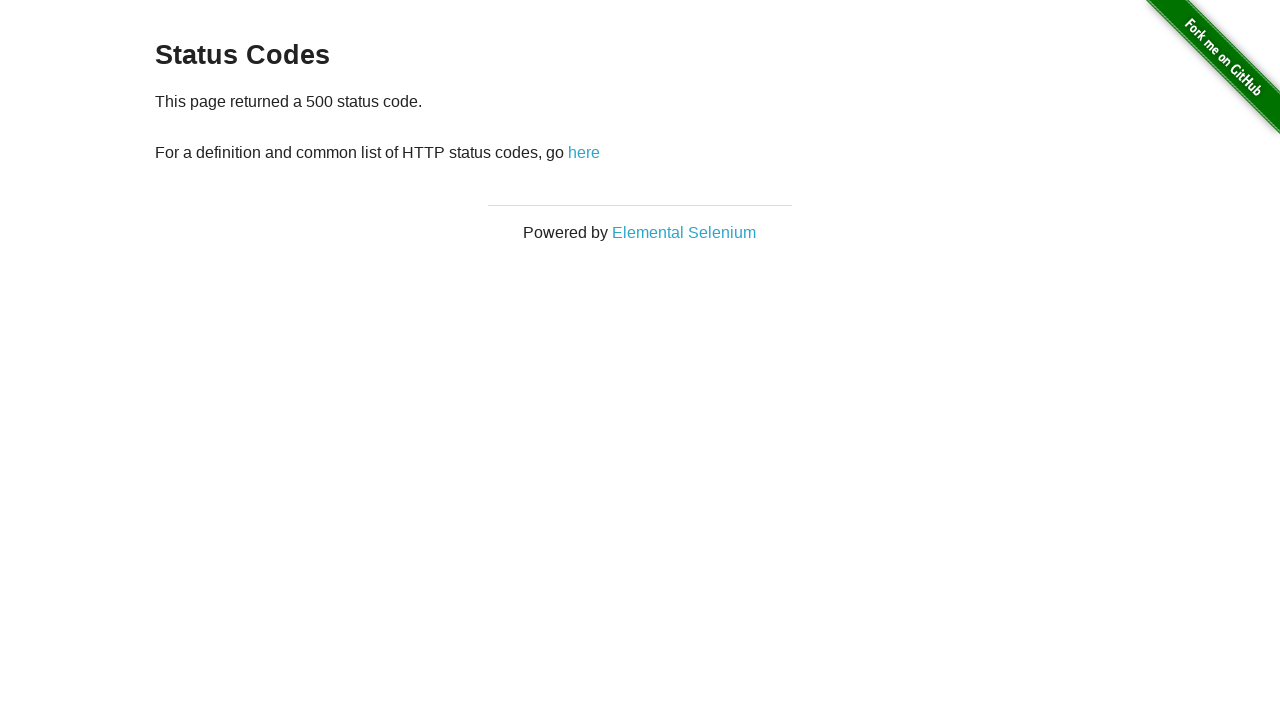

Status code 500 page loaded
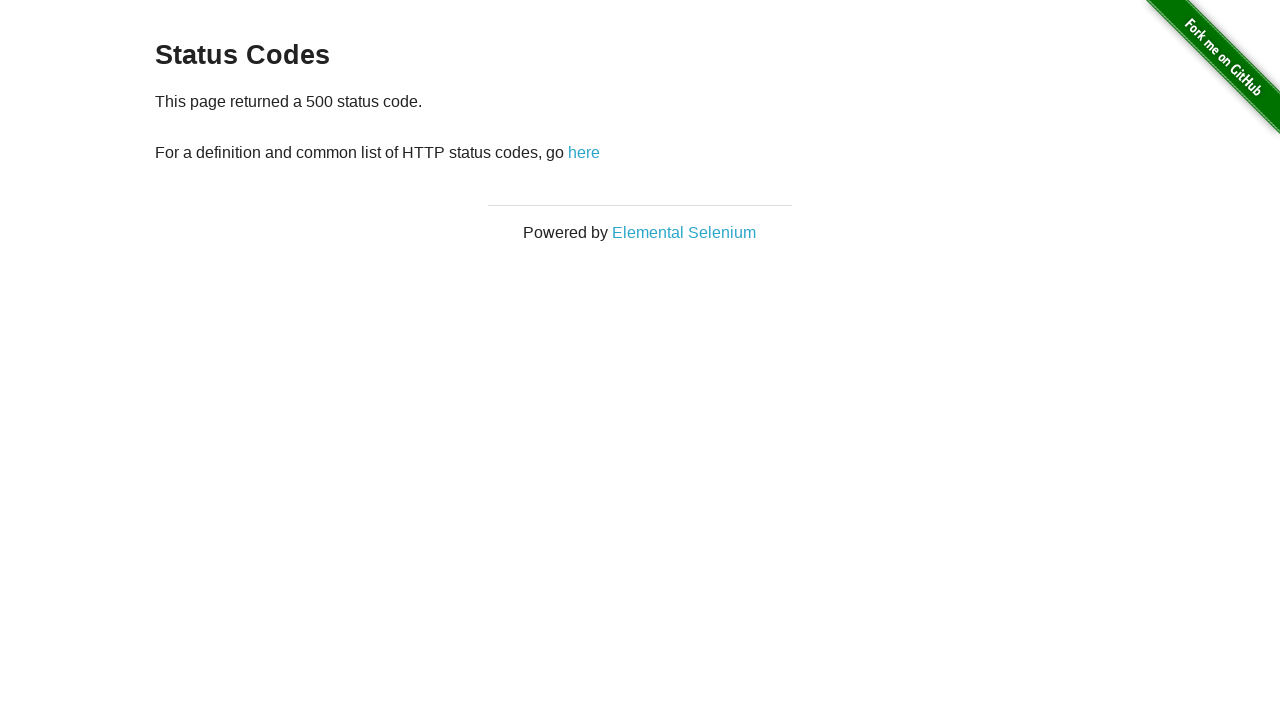

Navigated back from status code 500 page
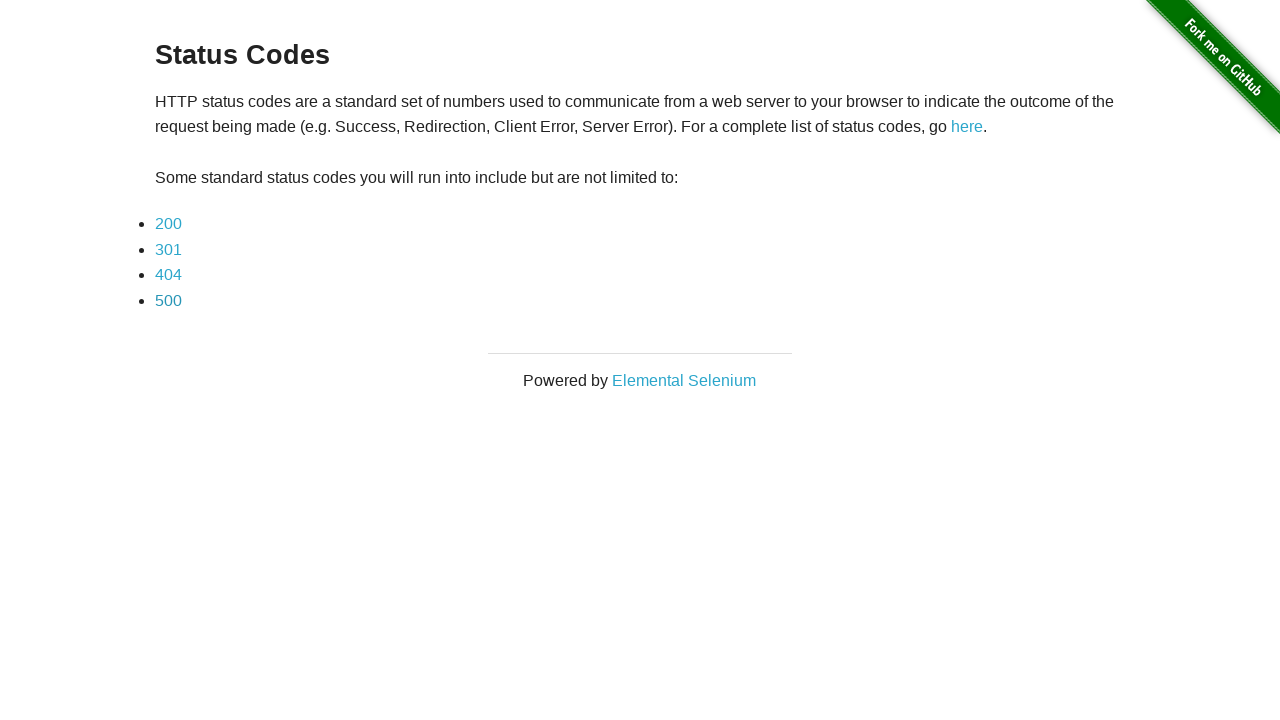

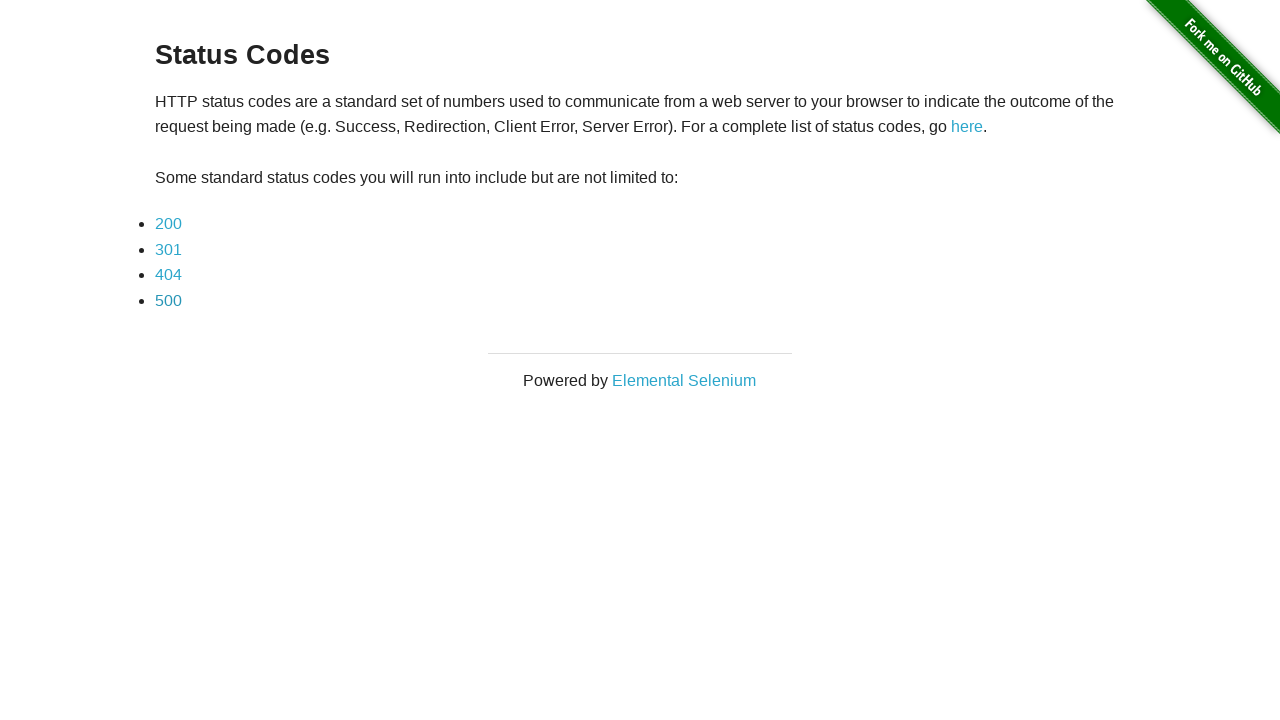